Tests that todo data persists after page reload

Starting URL: https://demo.playwright.dev/todomvc

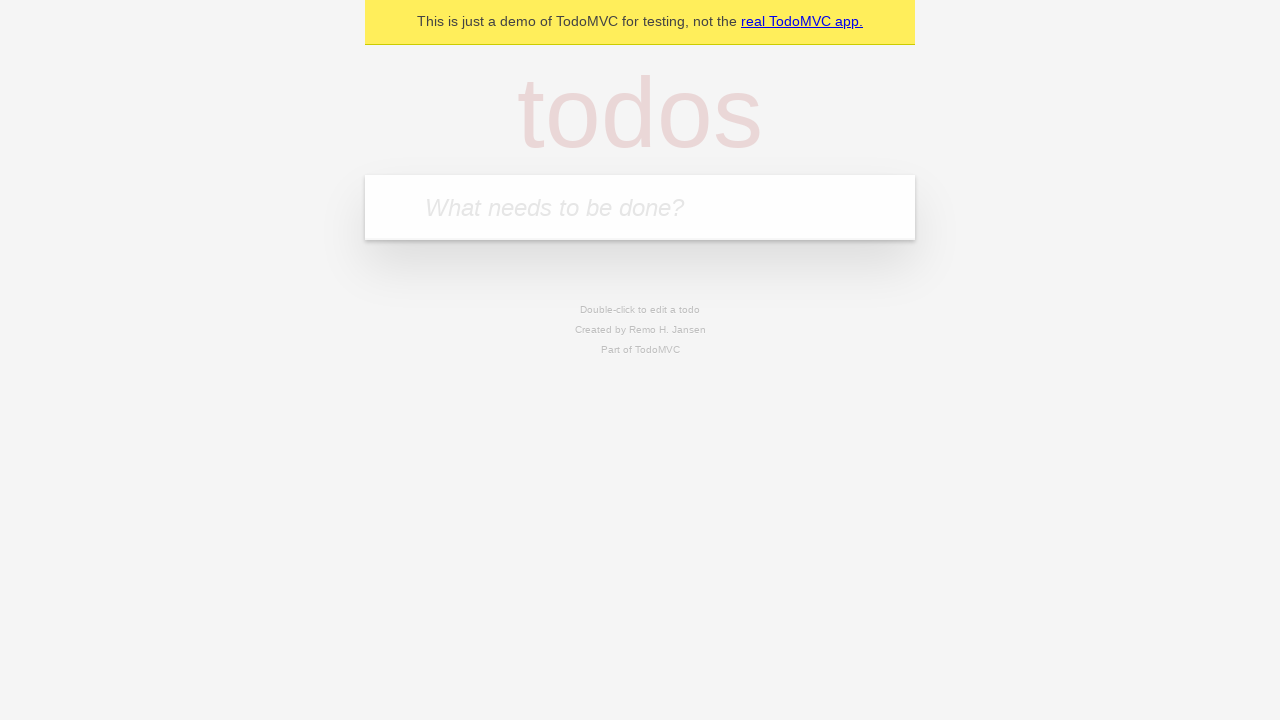

Filled todo input with 'buy some cheese' on internal:attr=[placeholder="What needs to be done?"i]
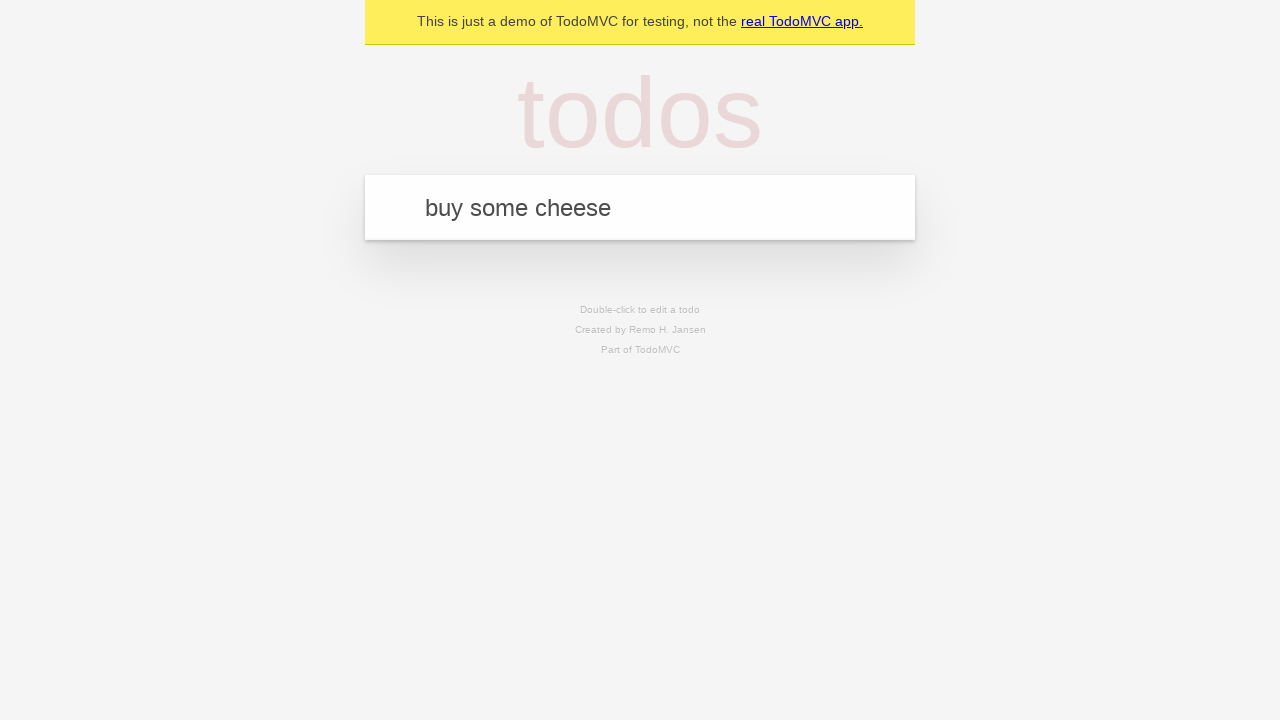

Pressed Enter to create first todo on internal:attr=[placeholder="What needs to be done?"i]
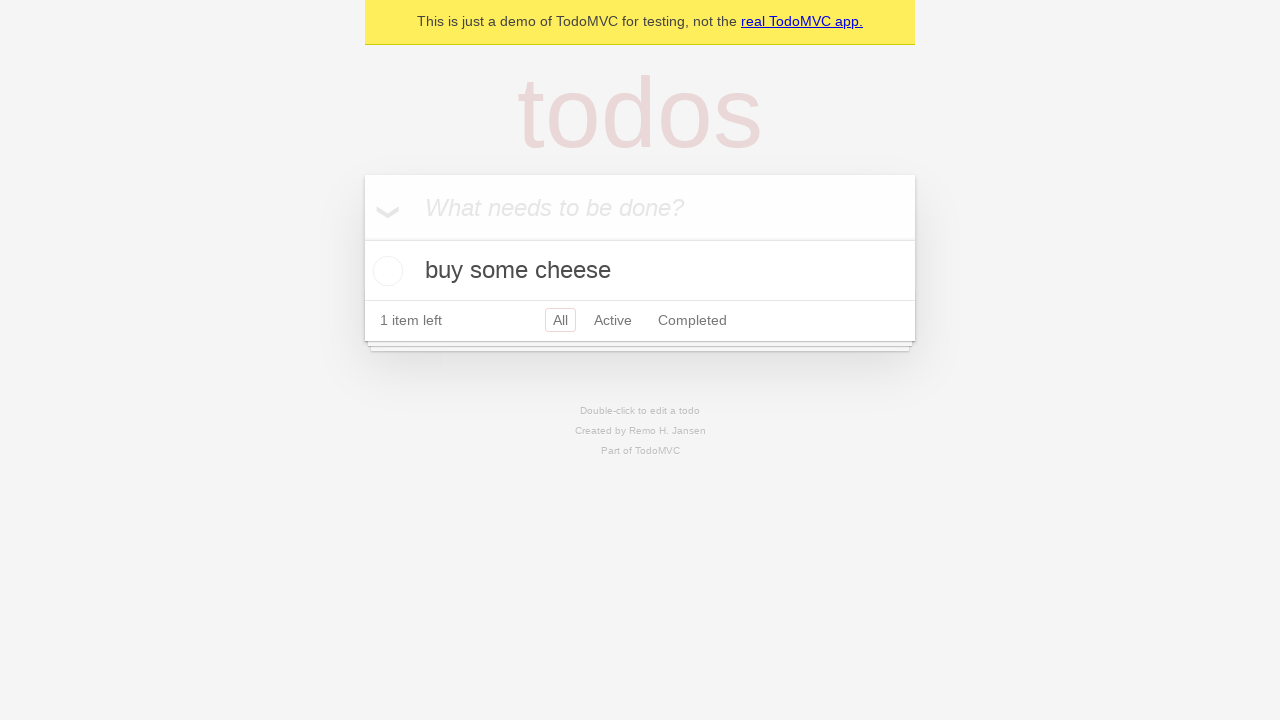

Filled todo input with 'feed the cat' on internal:attr=[placeholder="What needs to be done?"i]
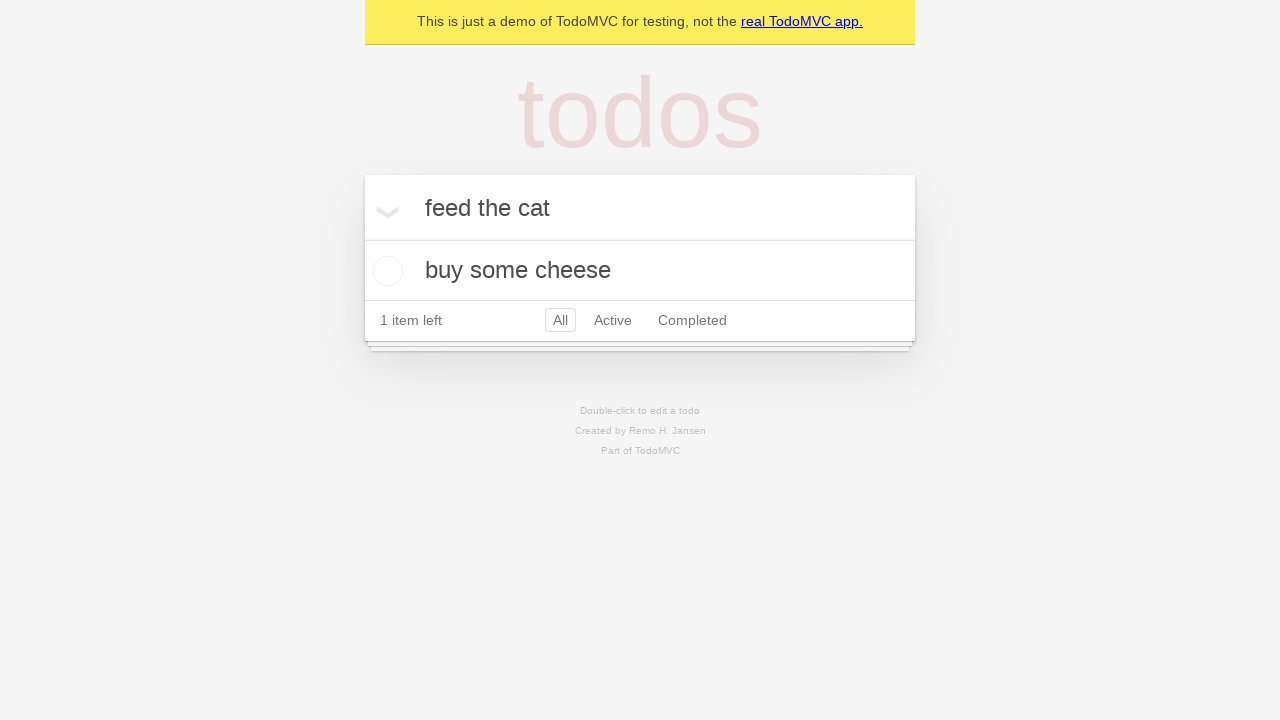

Pressed Enter to create second todo on internal:attr=[placeholder="What needs to be done?"i]
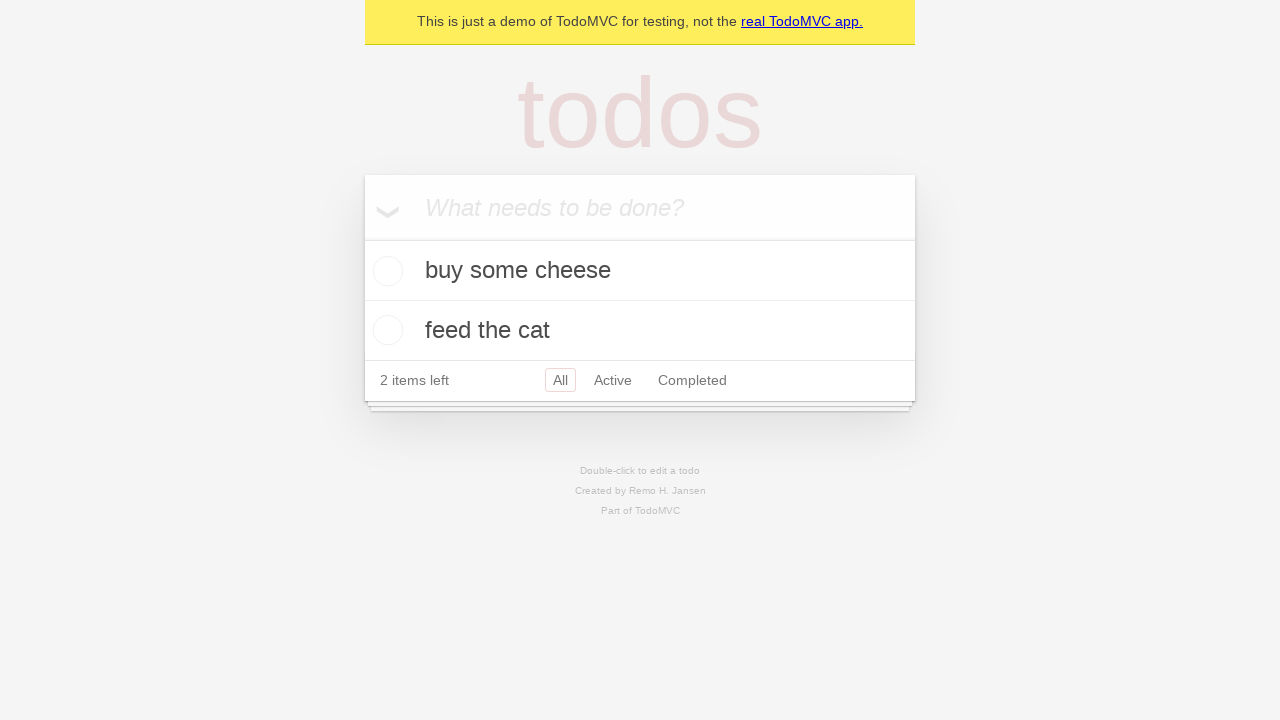

Located all todo items
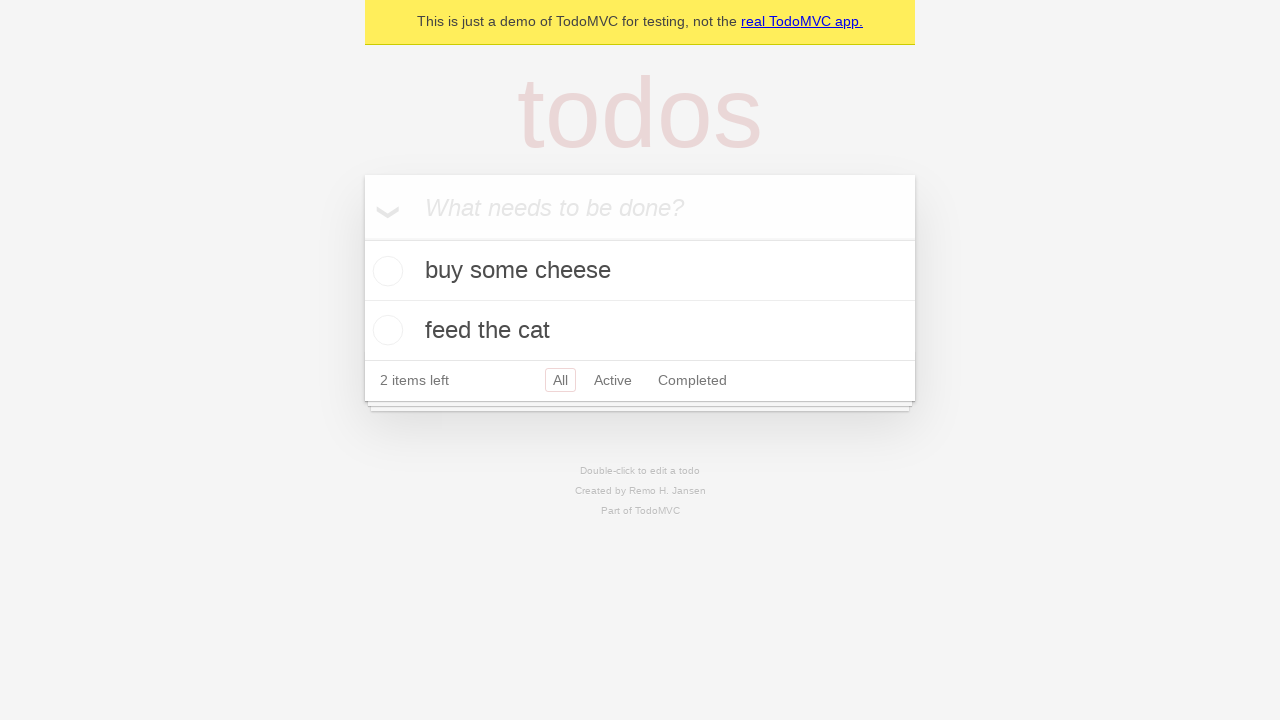

Located checkbox for first todo
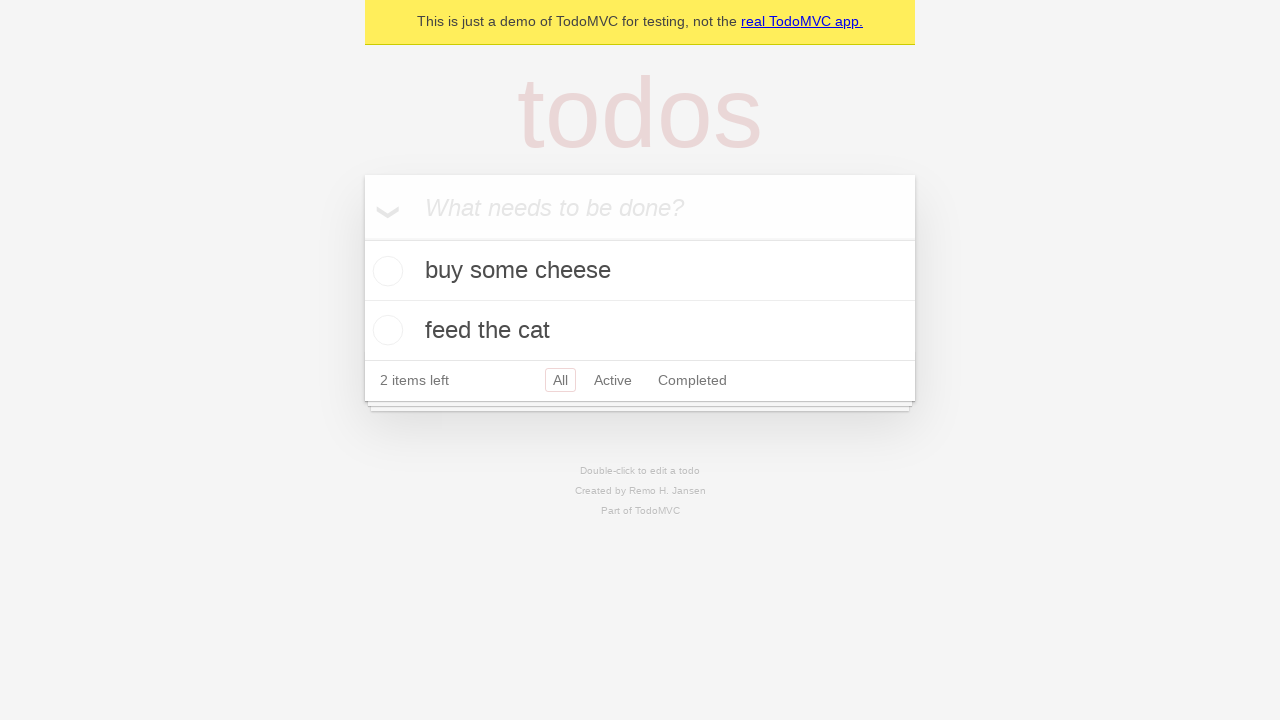

Checked first todo at (385, 271) on internal:testid=[data-testid="todo-item"s] >> nth=0 >> internal:role=checkbox
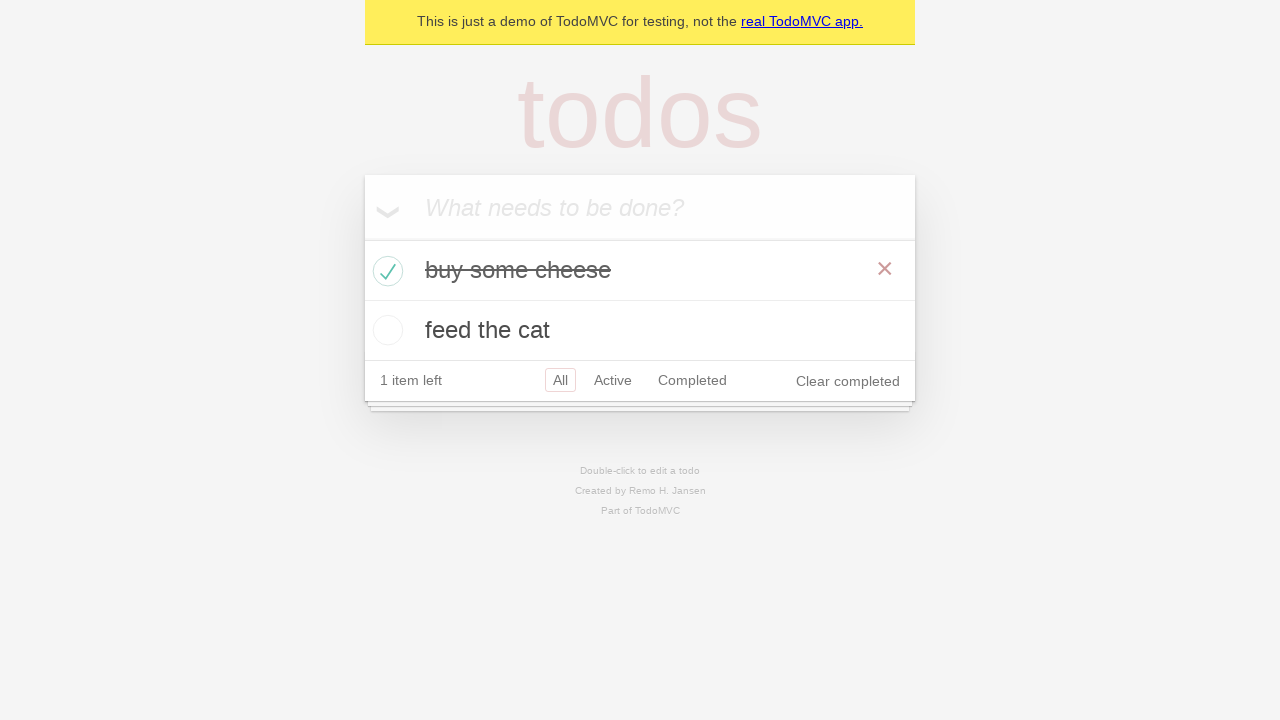

Reloaded page to verify data persistence
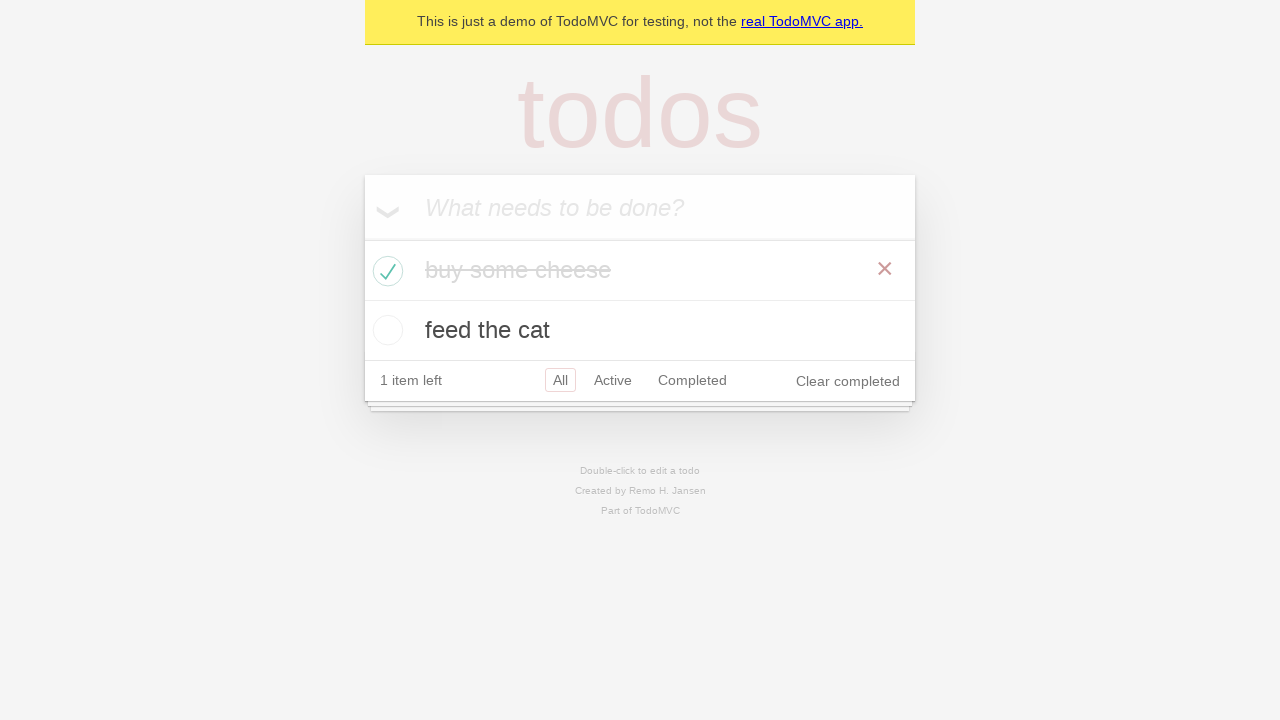

Todo items loaded after page reload
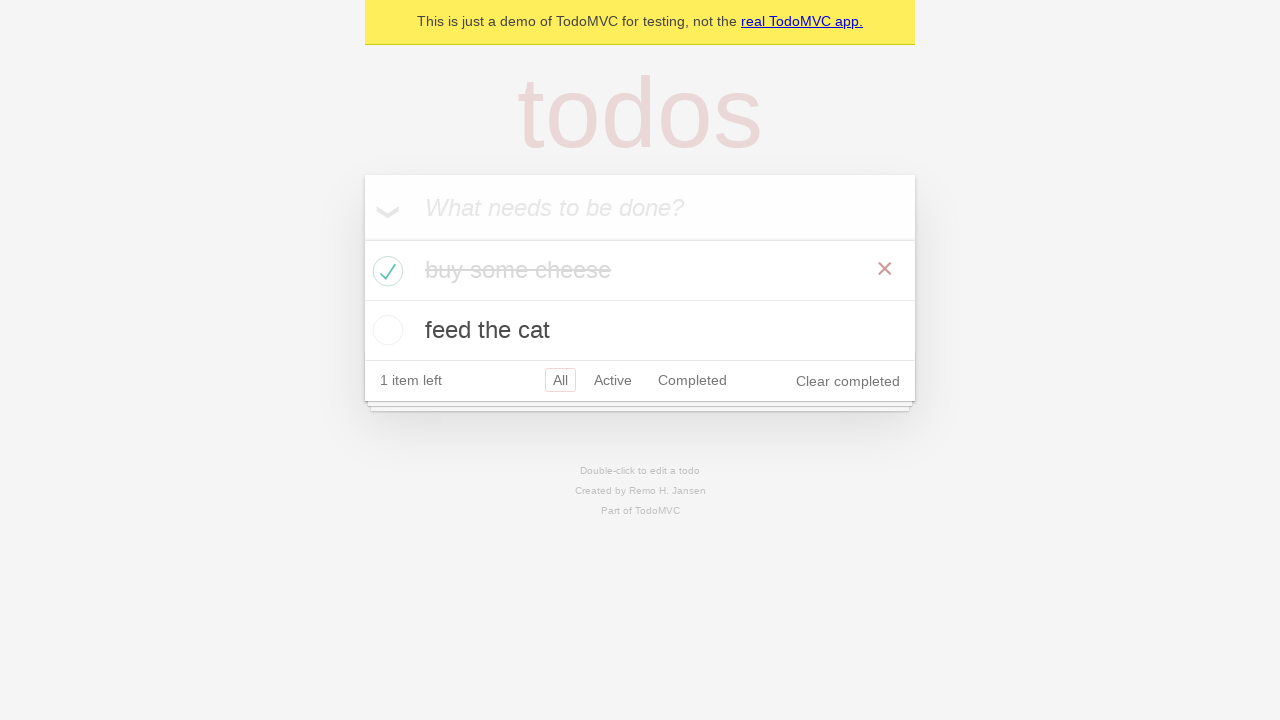

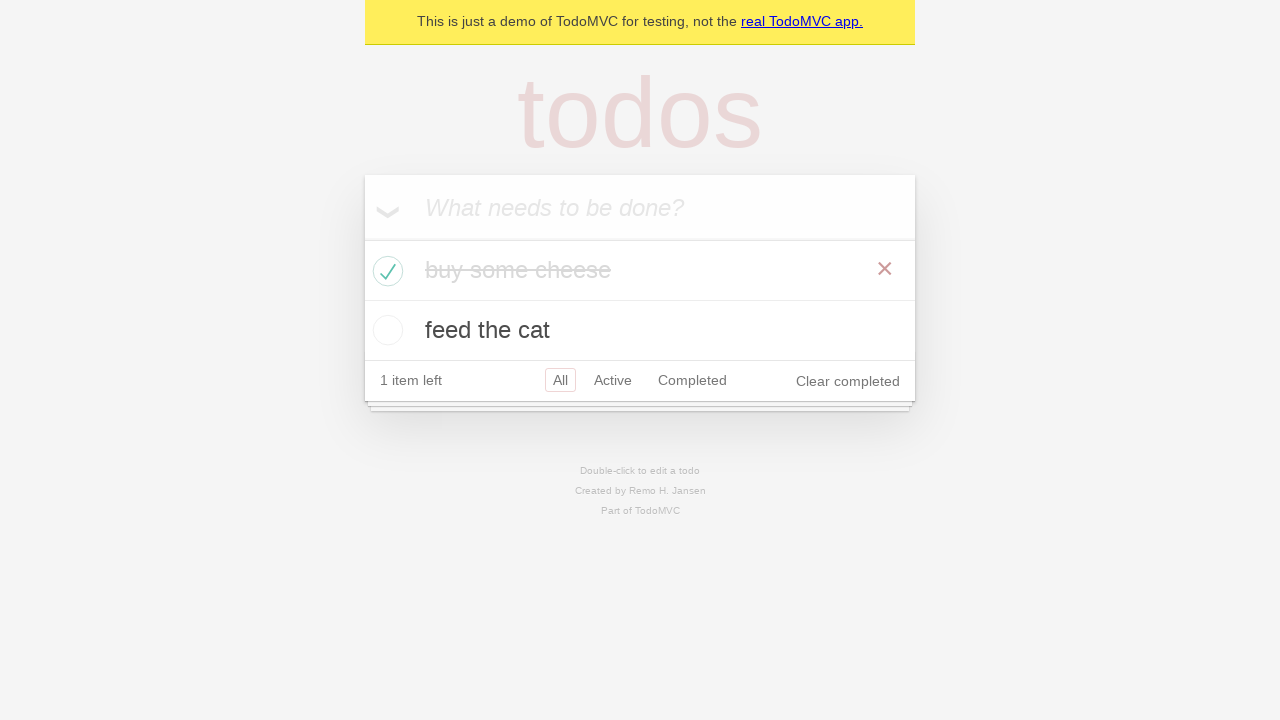